Tests inserting a new category by clicking the create button, filling in the name and description fields, saving the form, and verifying the insertion was successful.

Starting URL: https://schedulingengsoftware.budibase.app/app/schedulingsystem#/categoria

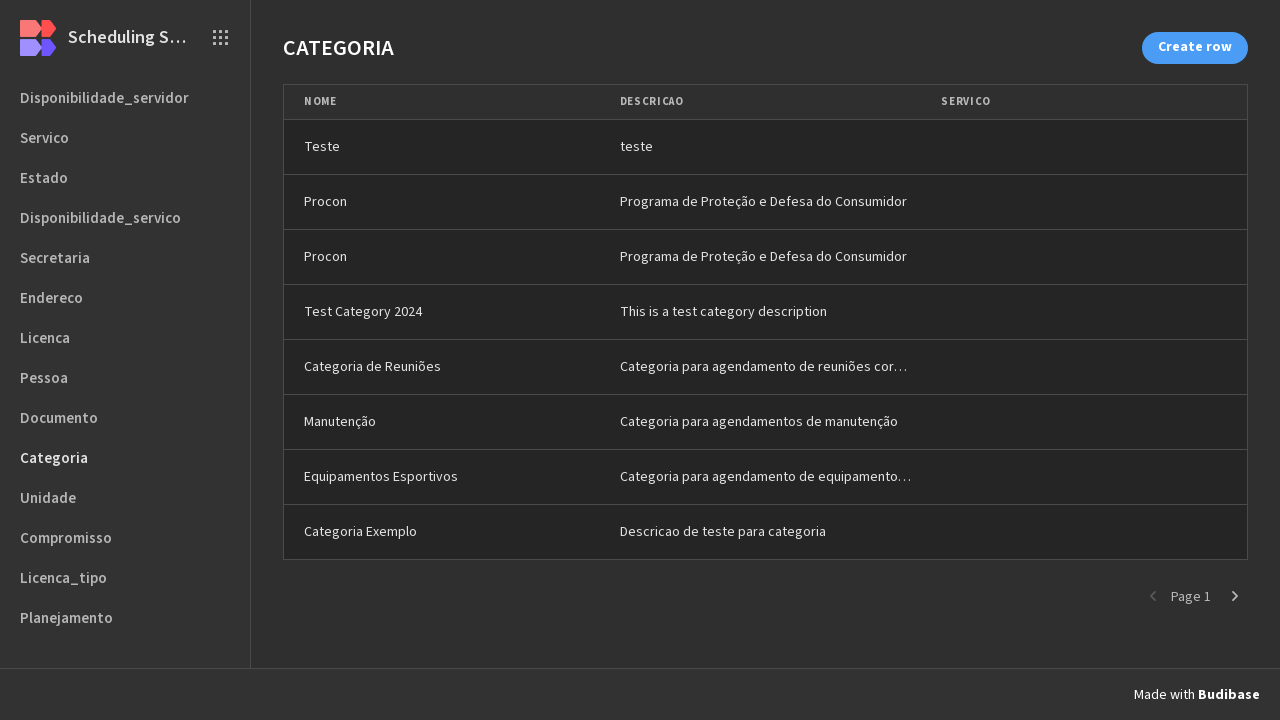

Waited for page to load (networkidle)
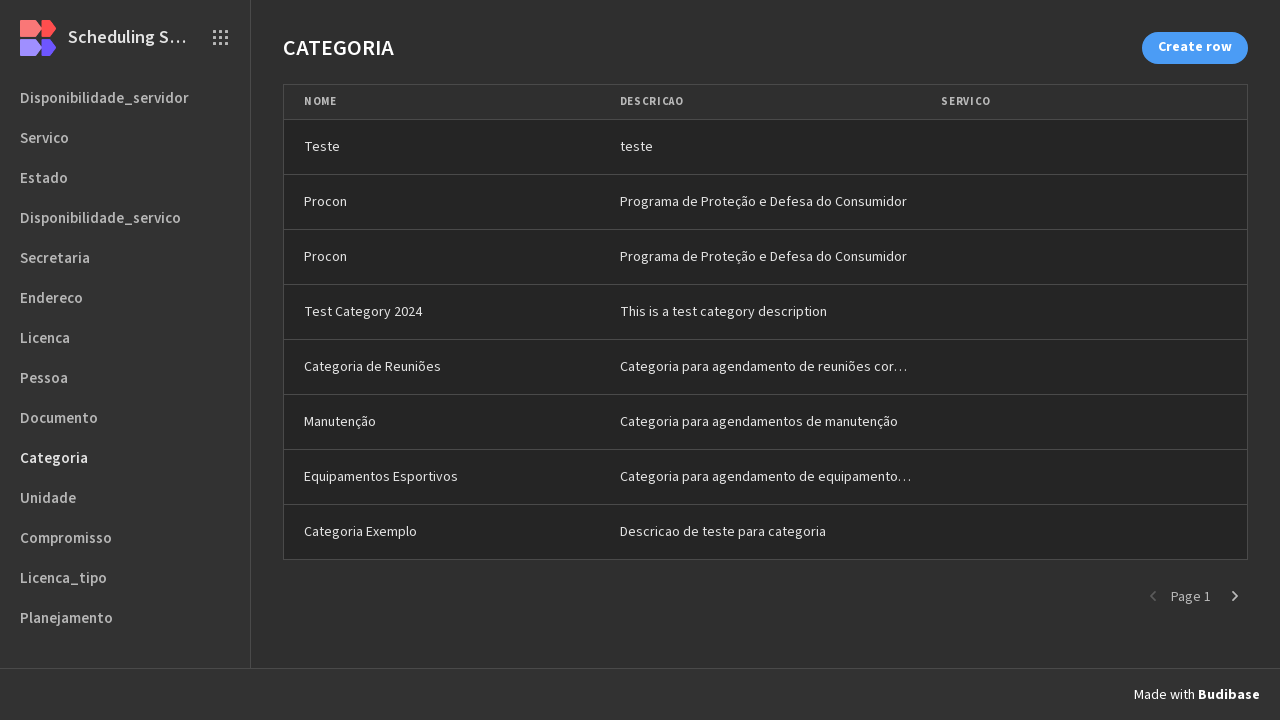

Clicked create button to start inserting new category at (1195, 48) on xpath=/html/body/div[2]/div/div/div[1]/div/div[1]/div/div[1]/div[2]/div/div/div/
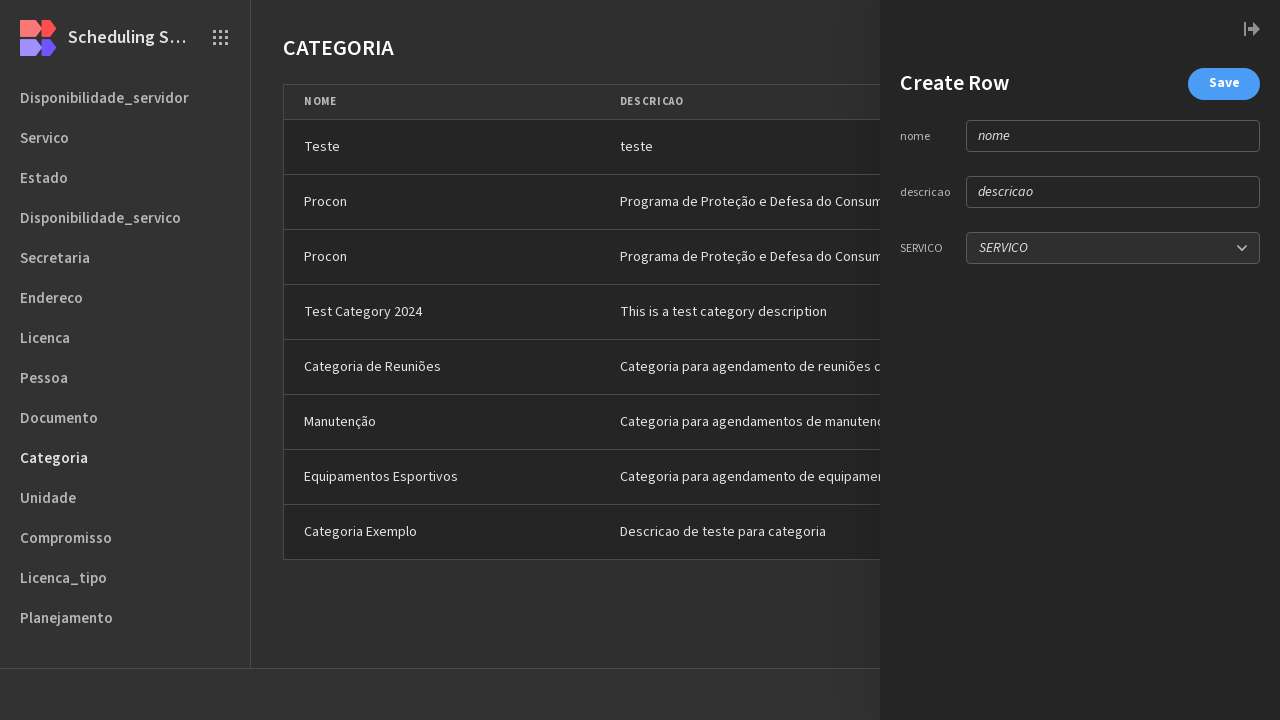

Filled name field with 'Categoria Exemplo' on xpath=/html/body/div[2]/div/div/div[1]/div/div[1]/div/div[2]/div[2]/div/div/div/
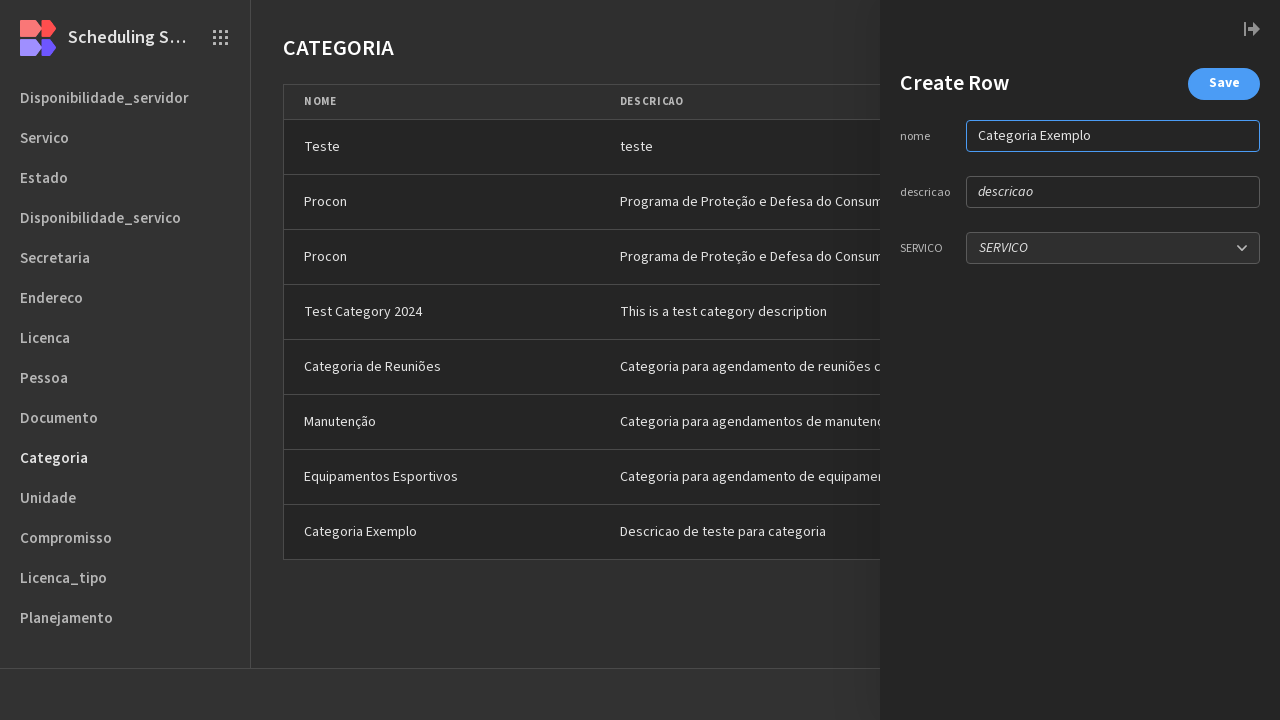

Filled description field with 'Descricao de teste para categoria' on xpath=/html/body/div[2]/div/div/div[1]/div/div[1]/div/div[2]/div[2]/div/div/div/
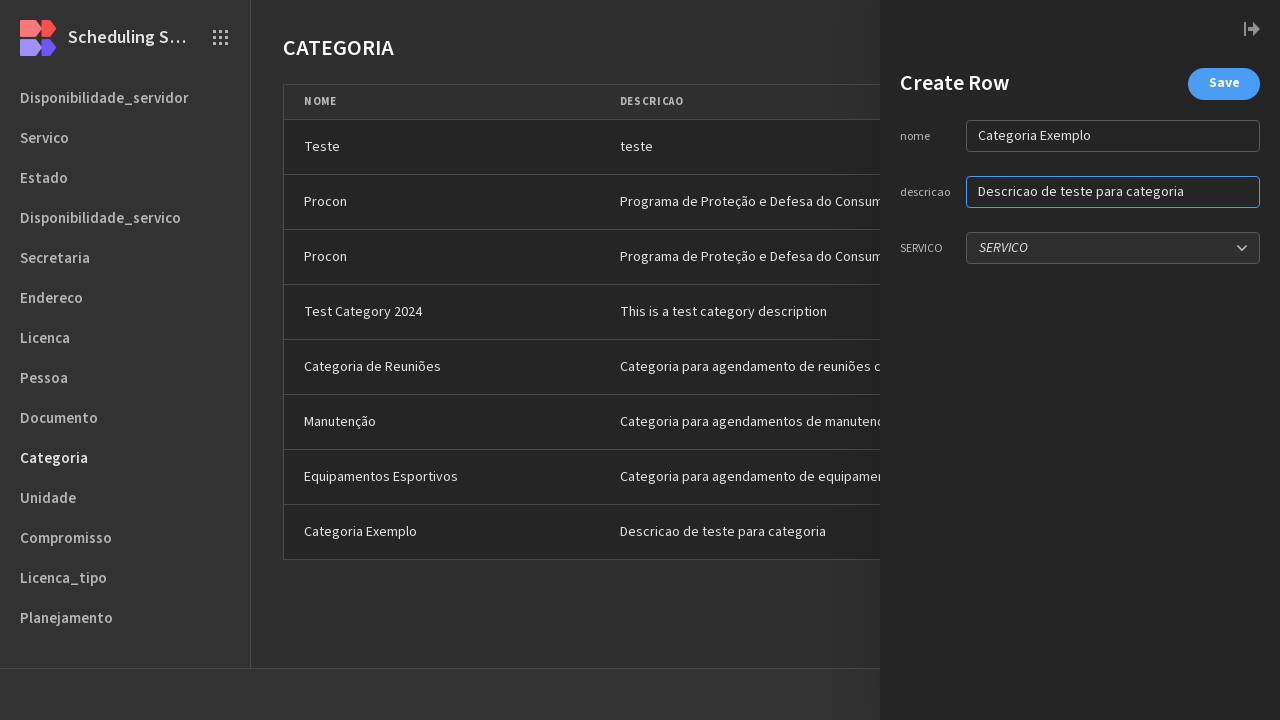

Clicked save button to submit the category form at (1224, 84) on xpath=/html/body/div[2]/div/div/div[1]/div/div[1]/div/div[2]/div[2]/div/div/div/
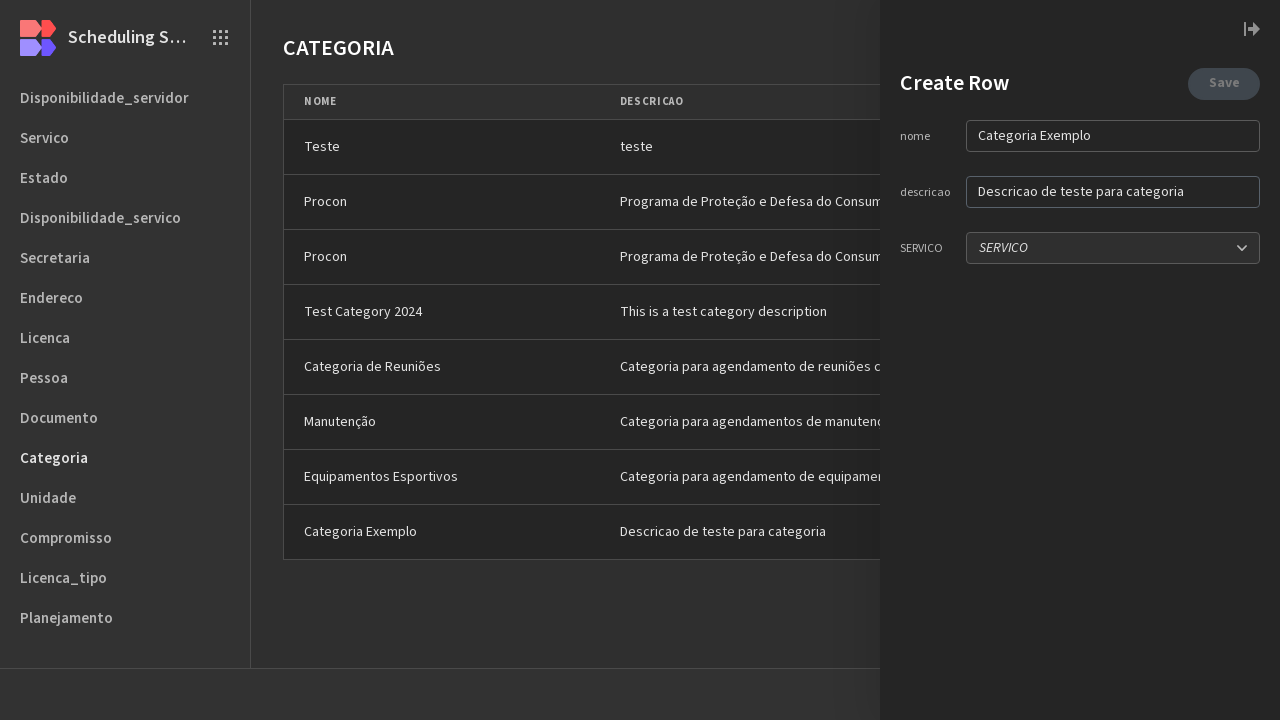

Verified category 'Categoria Exemplo' was successfully inserted and is visible in the list
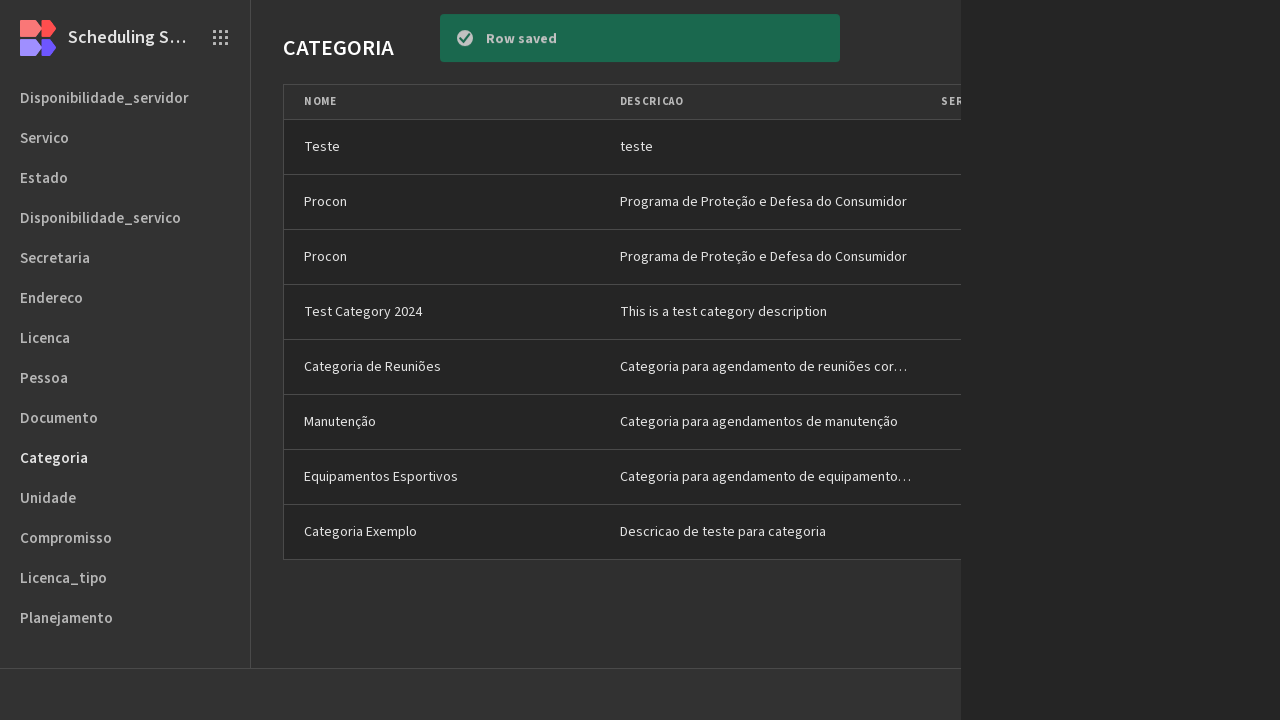

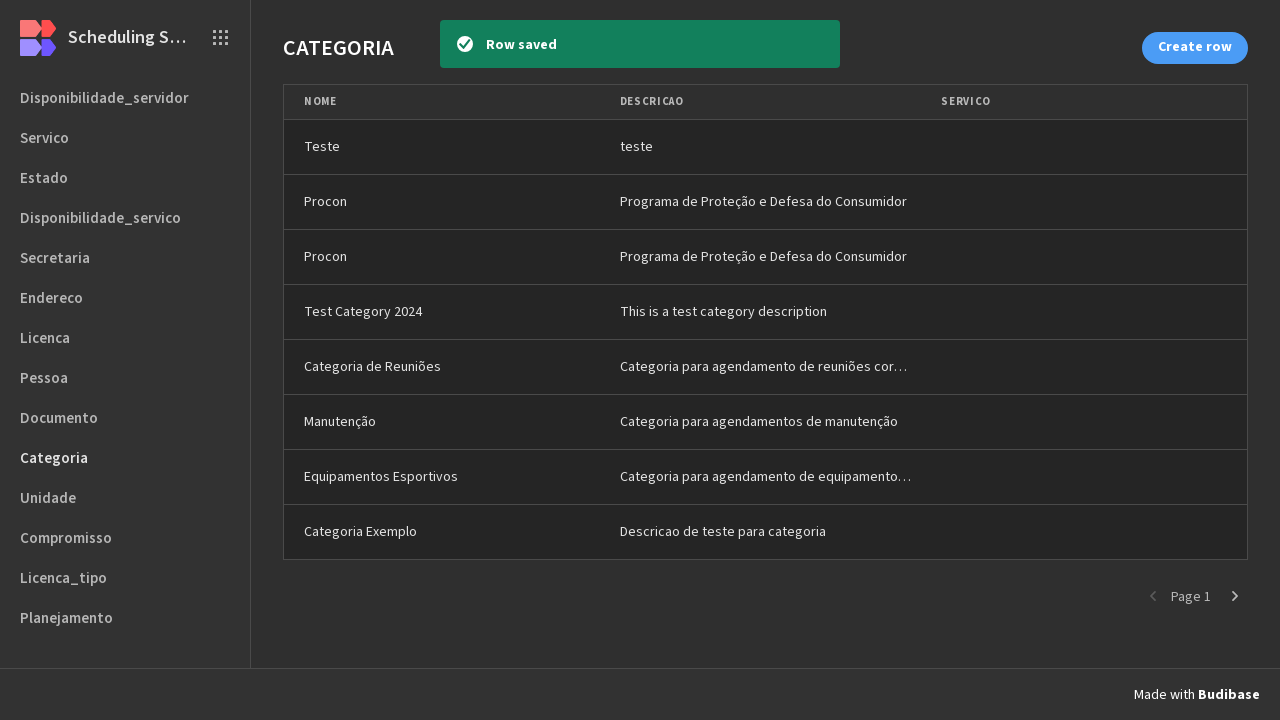